Navigates to a test automation practice page and selects all checkboxes in the days of the week section

Starting URL: https://testautomationpractice.blogspot.com/

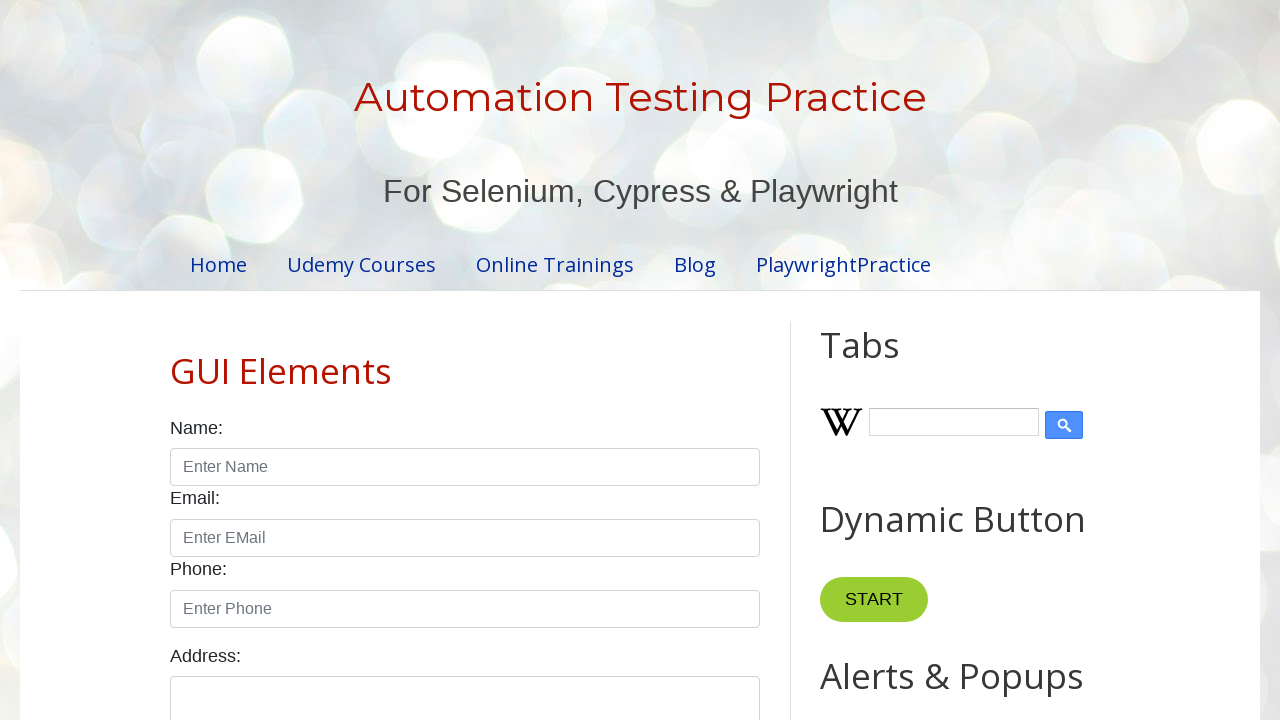

Navigated to test automation practice page
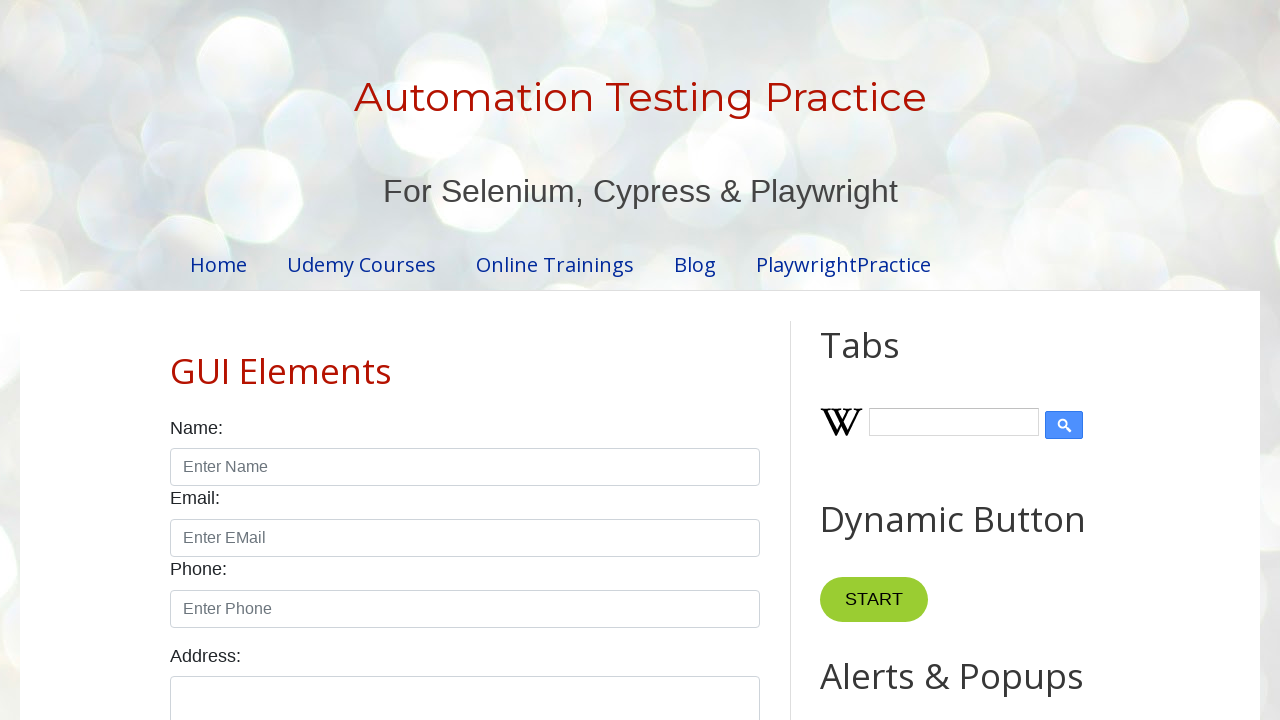

Located all checkboxes with form-check-input class
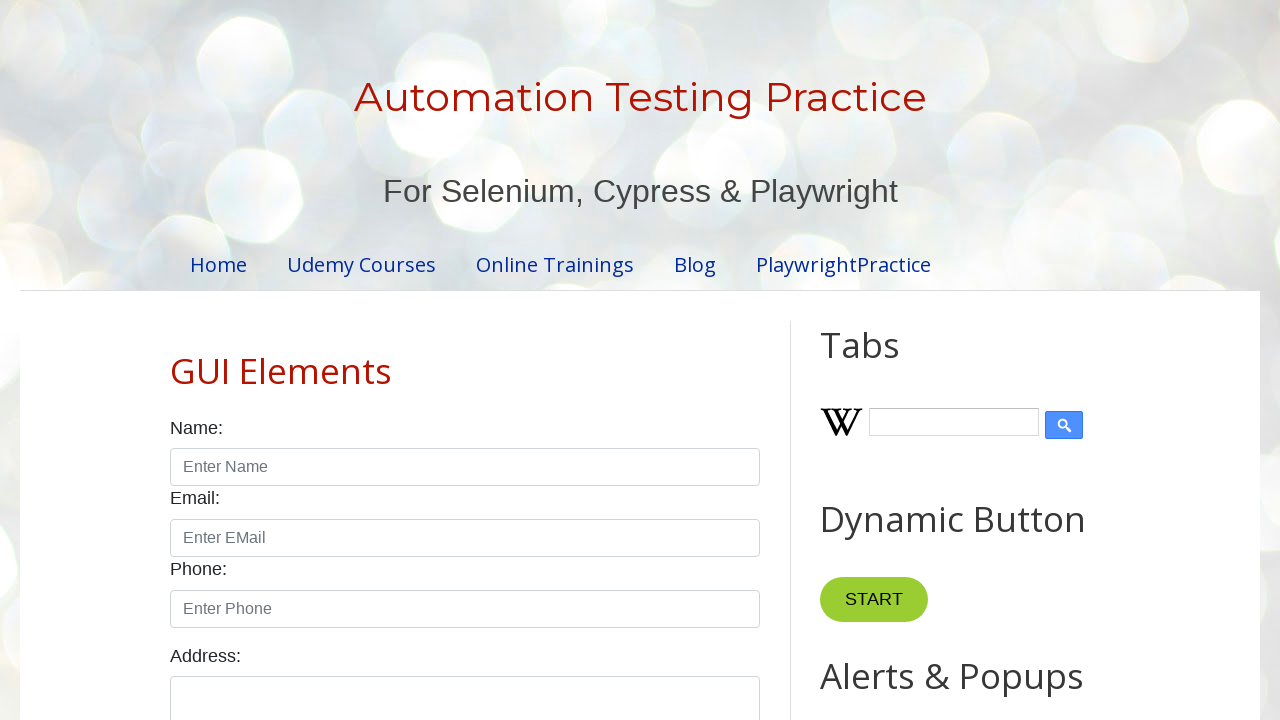

Clicked a checkbox in the days of the week section at (176, 360) on input.form-check-input[type='checkbox'] >> nth=0
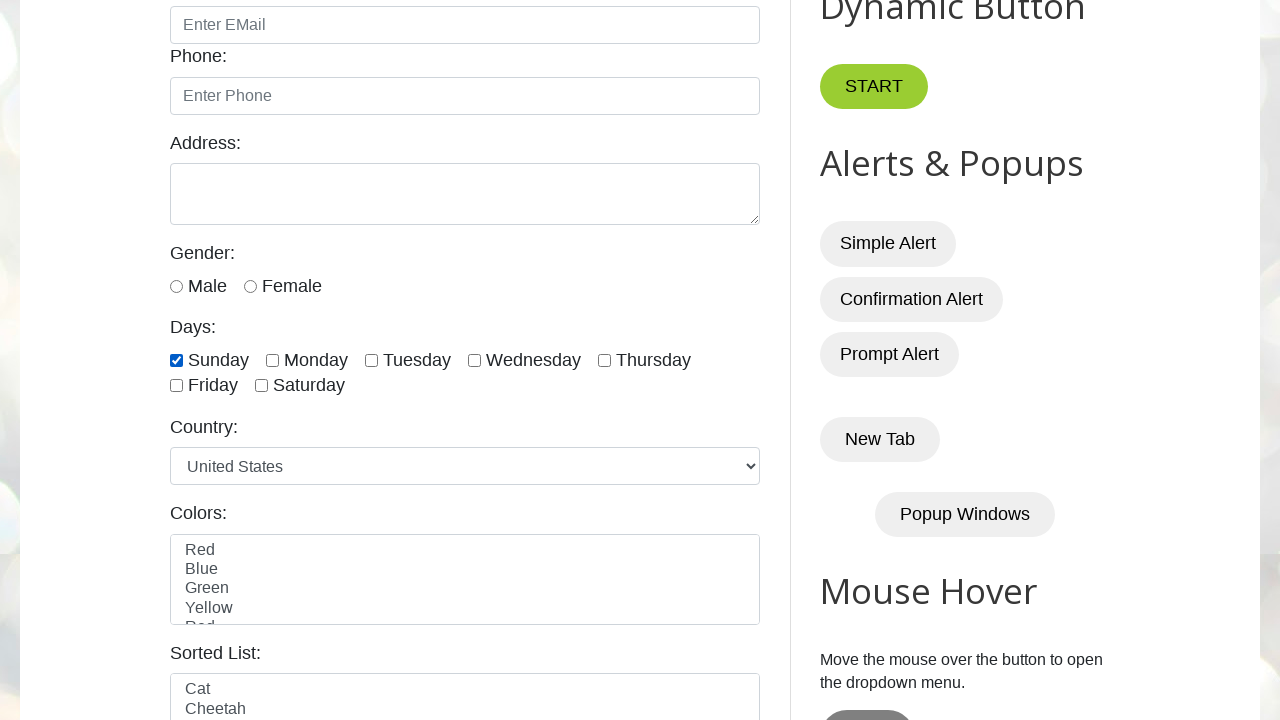

Clicked a checkbox in the days of the week section at (272, 360) on input.form-check-input[type='checkbox'] >> nth=1
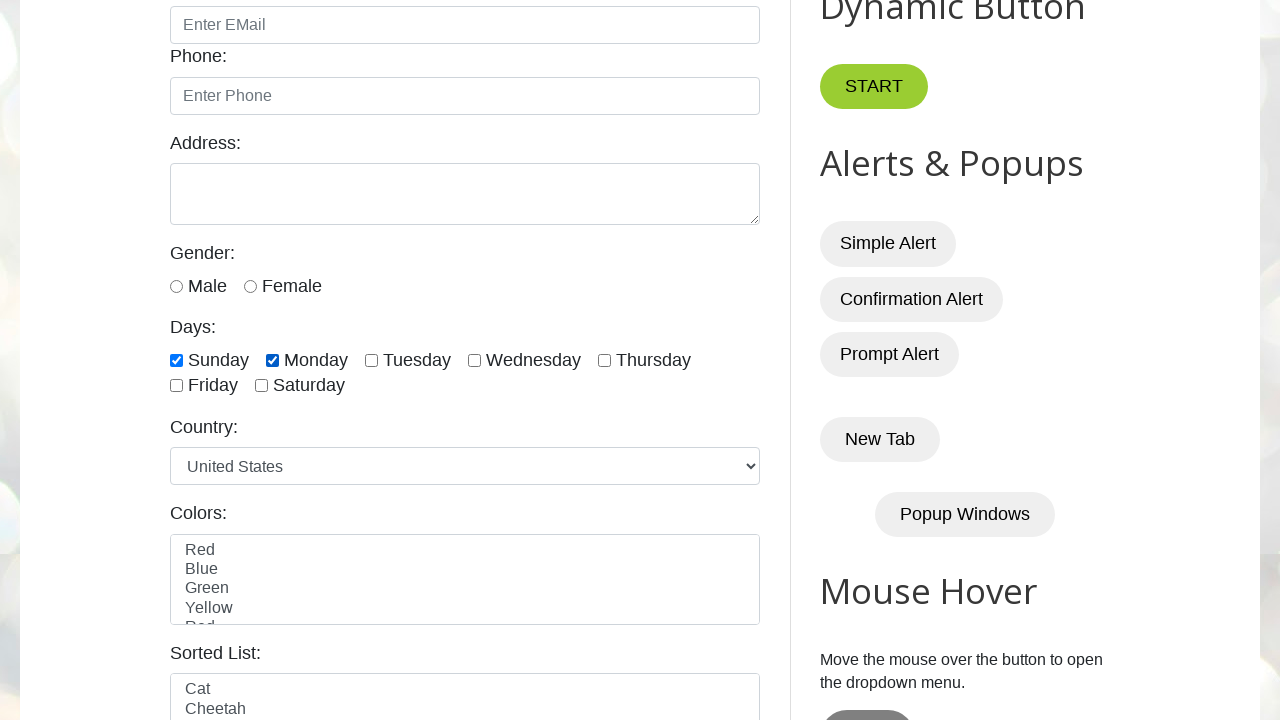

Clicked a checkbox in the days of the week section at (372, 360) on input.form-check-input[type='checkbox'] >> nth=2
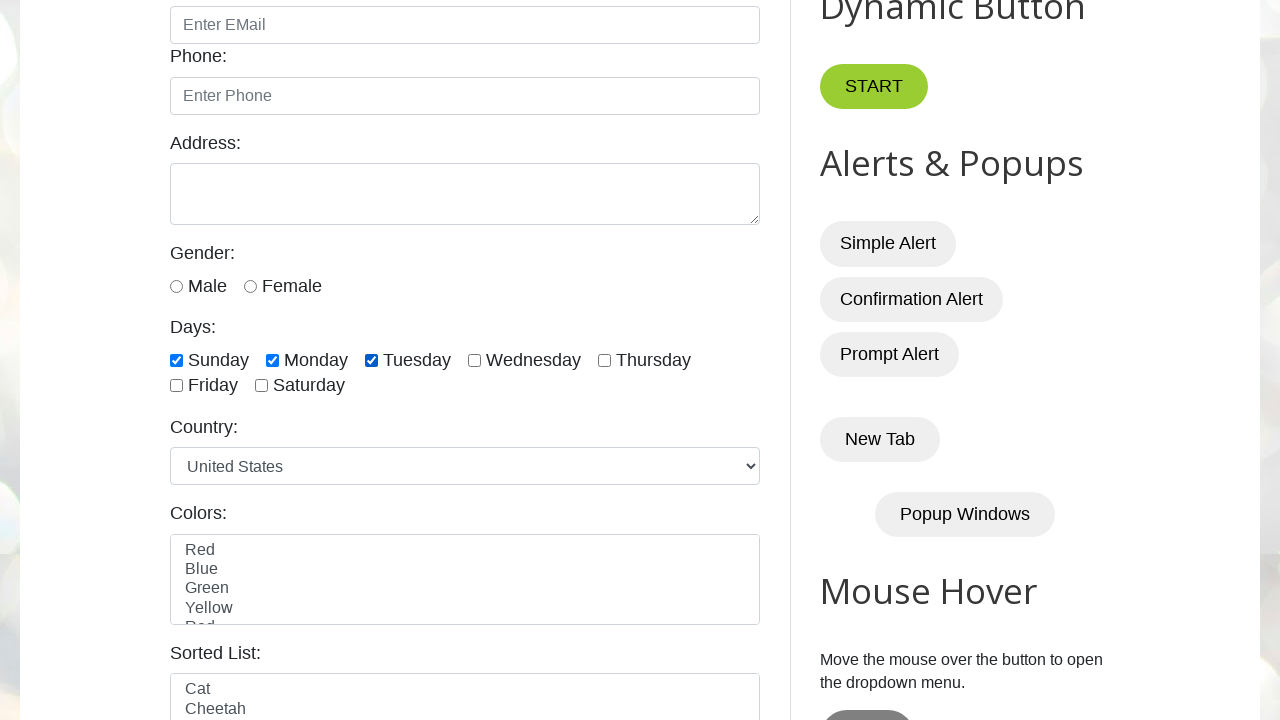

Clicked a checkbox in the days of the week section at (474, 360) on input.form-check-input[type='checkbox'] >> nth=3
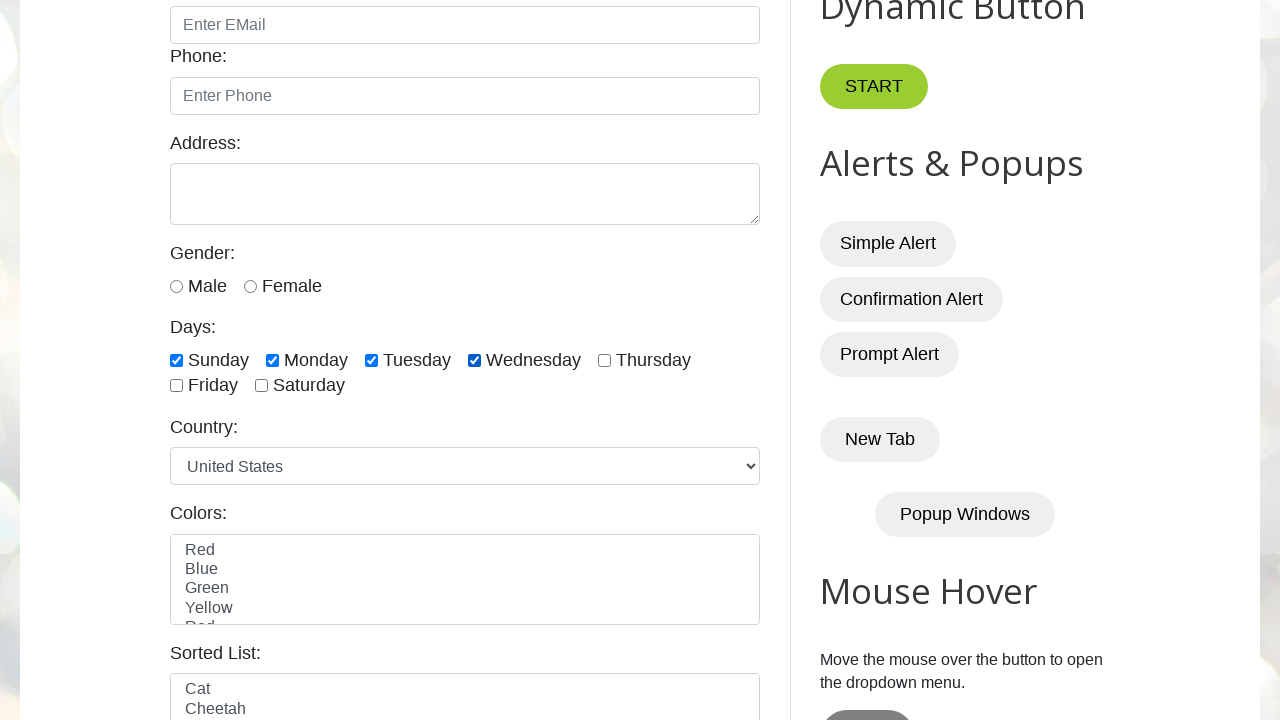

Clicked a checkbox in the days of the week section at (604, 360) on input.form-check-input[type='checkbox'] >> nth=4
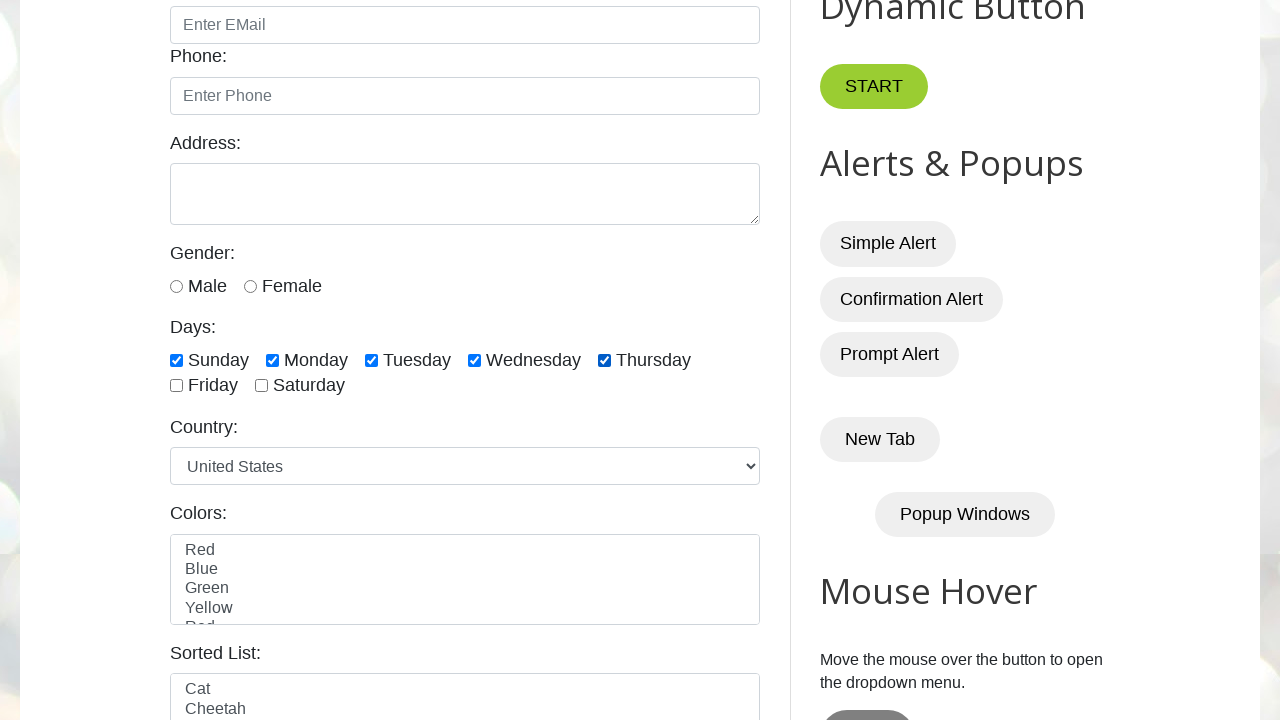

Clicked a checkbox in the days of the week section at (176, 386) on input.form-check-input[type='checkbox'] >> nth=5
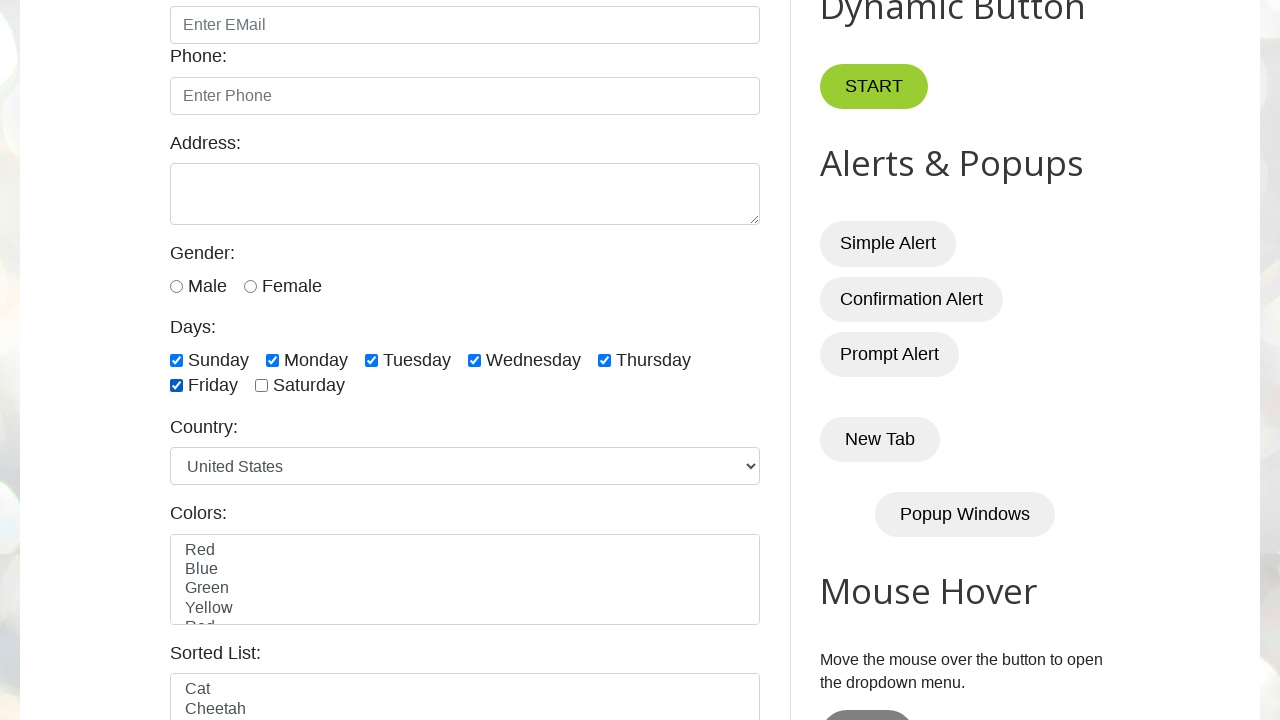

Clicked a checkbox in the days of the week section at (262, 386) on input.form-check-input[type='checkbox'] >> nth=6
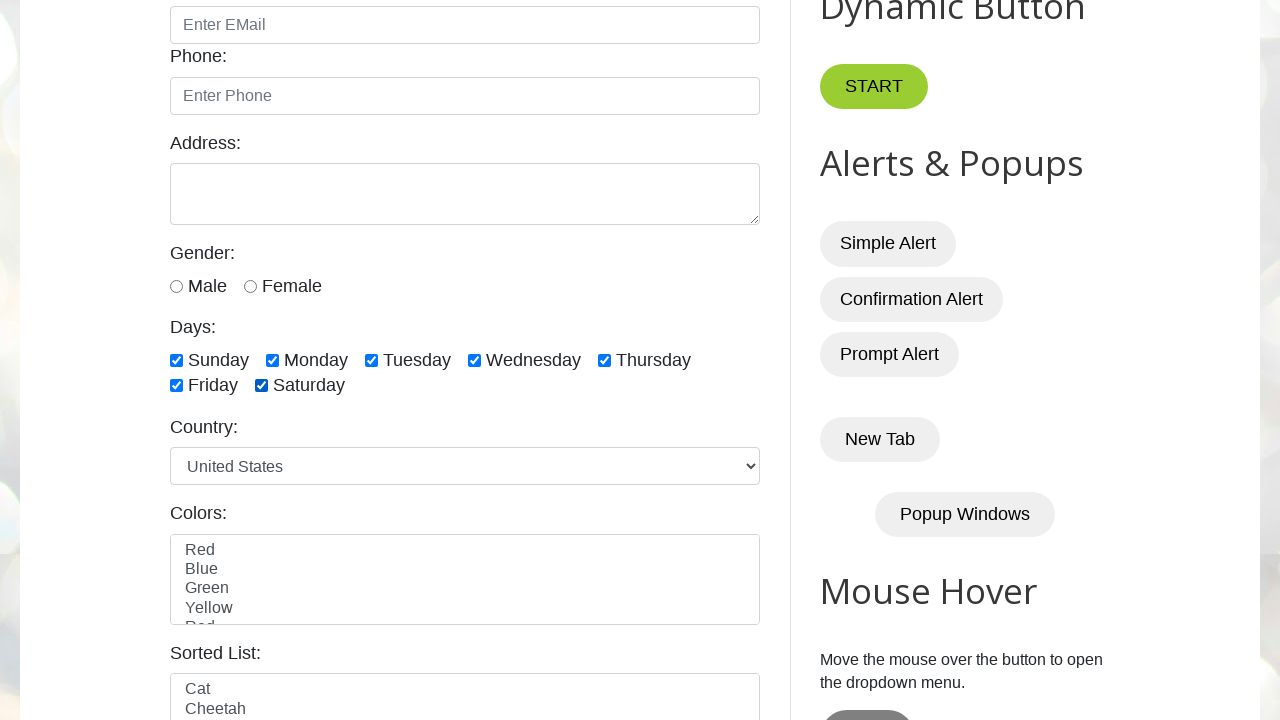

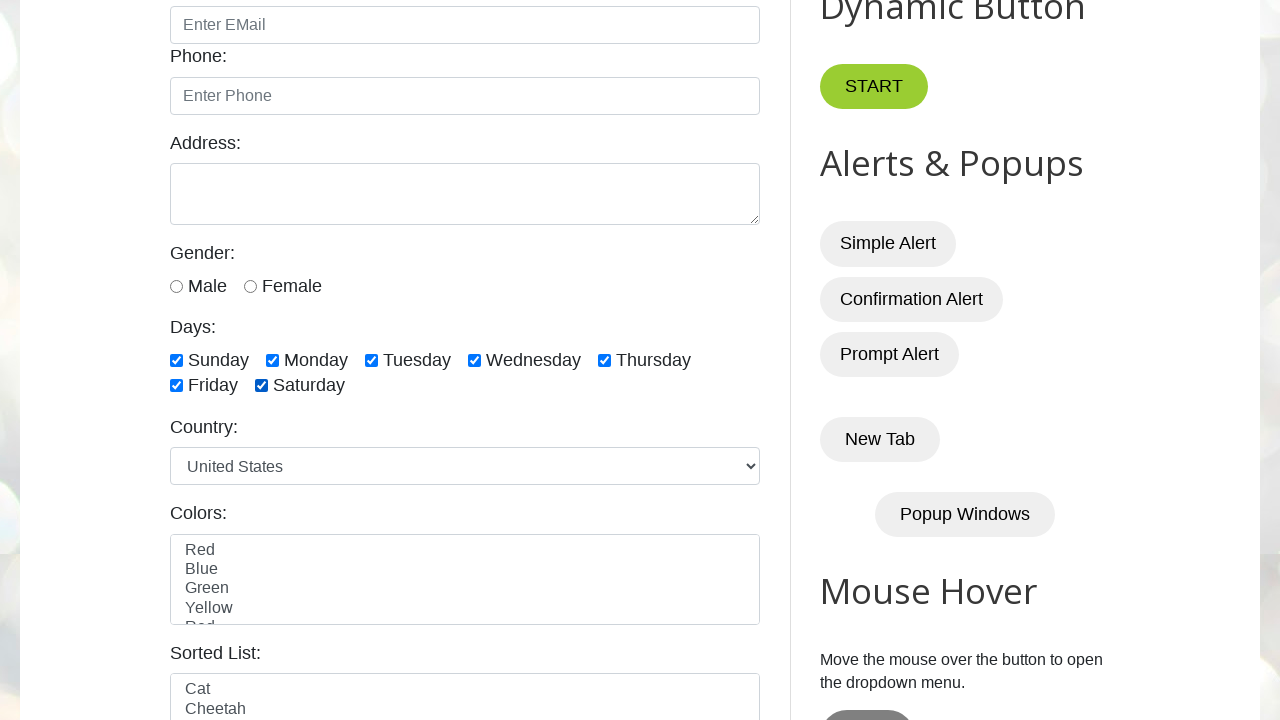